Tests opting out of A/B tests by forging an opt-out cookie on the target page, refreshing, and verifying the page shows "No A/B Test" heading.

Starting URL: http://the-internet.herokuapp.com/abtest

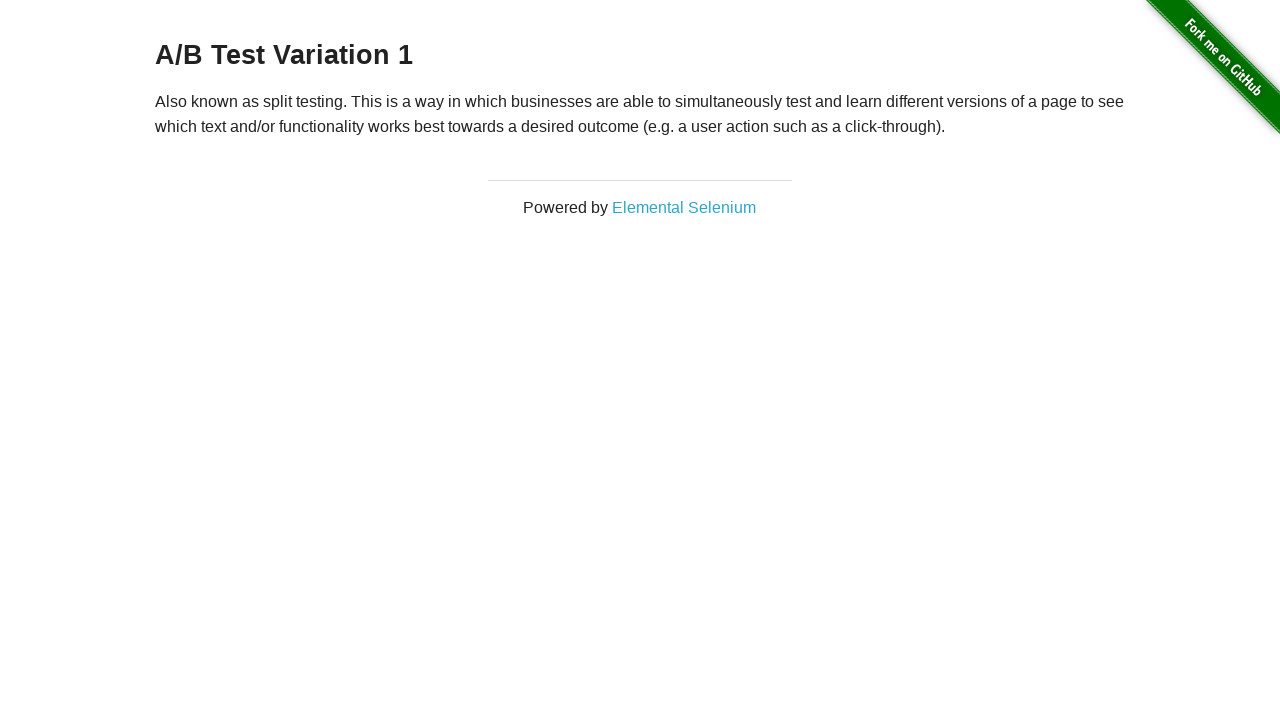

Retrieved initial heading text from h3 element
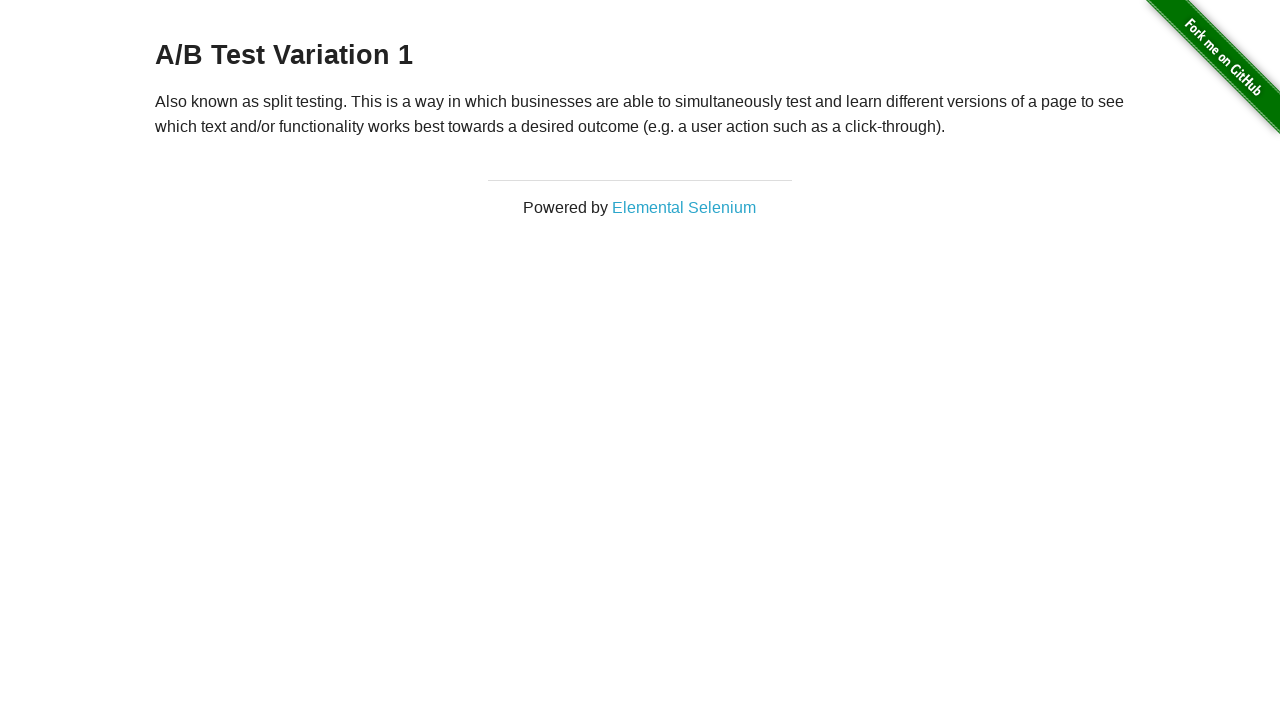

Verified initial heading is either 'A/B Test Variation 1' or 'A/B Test Control'
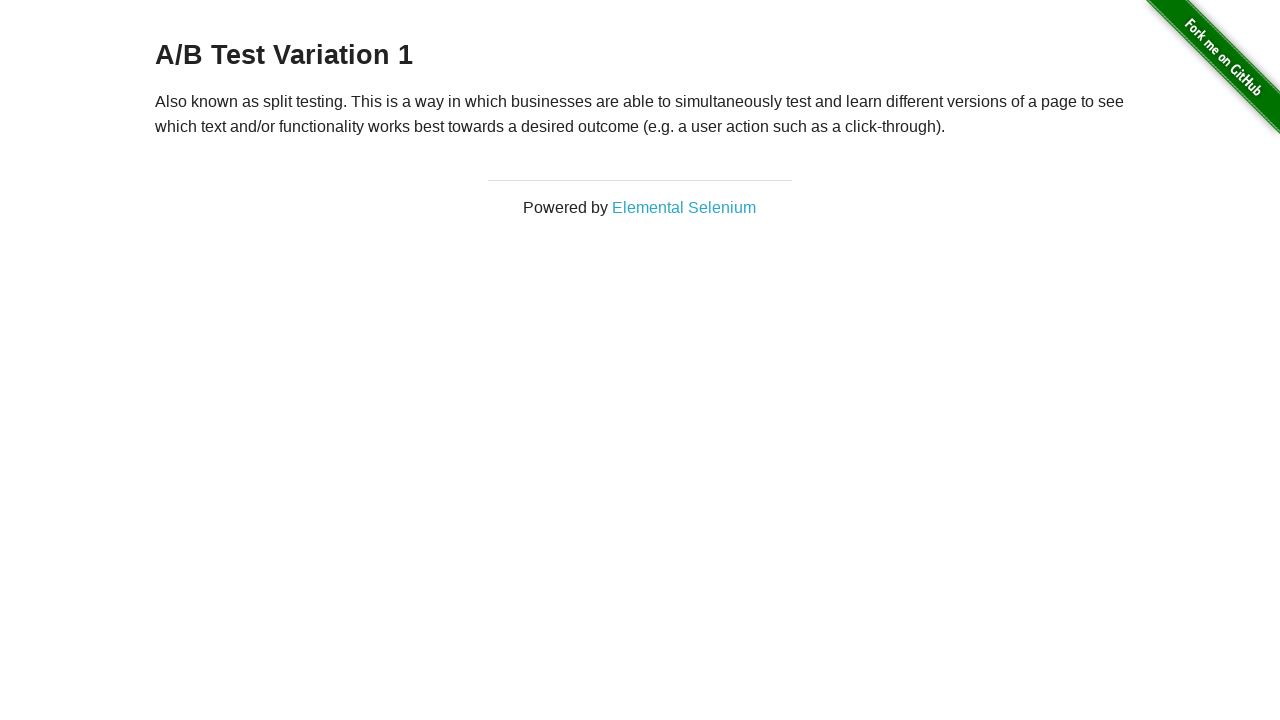

Added optimizelyOptOut cookie with value 'true' to forge opt-out
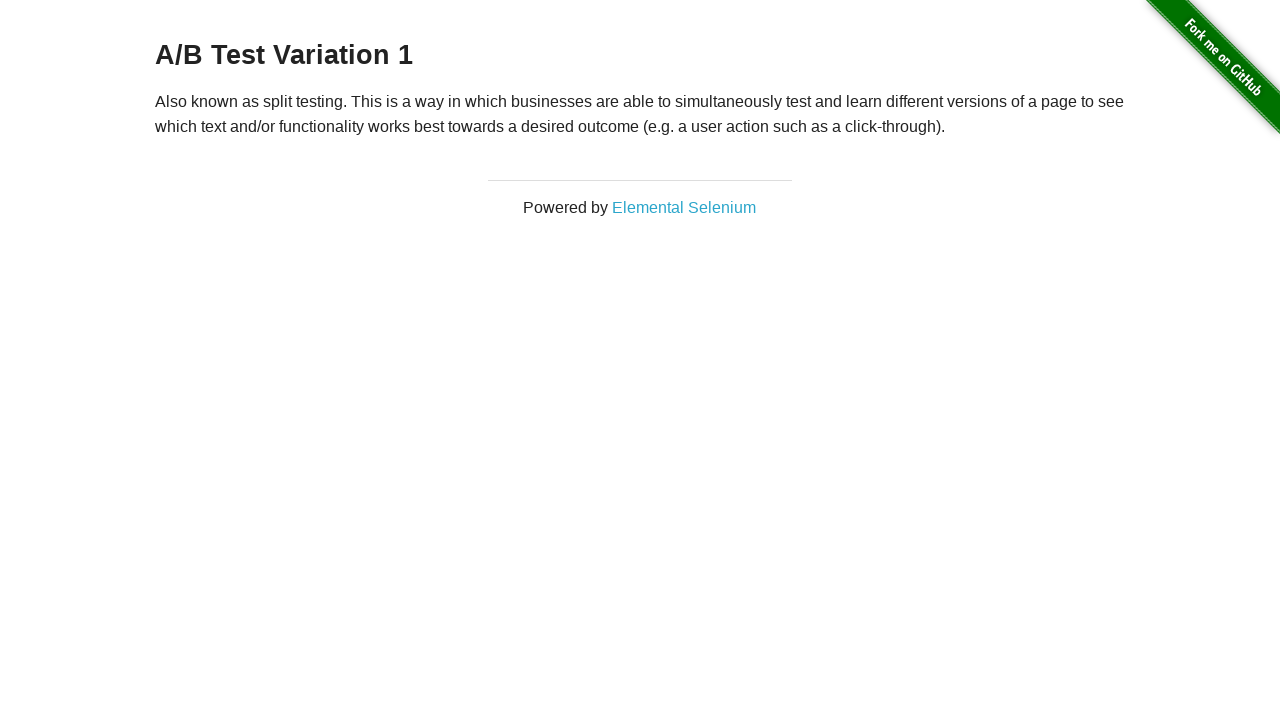

Reloaded page to apply the opt-out cookie
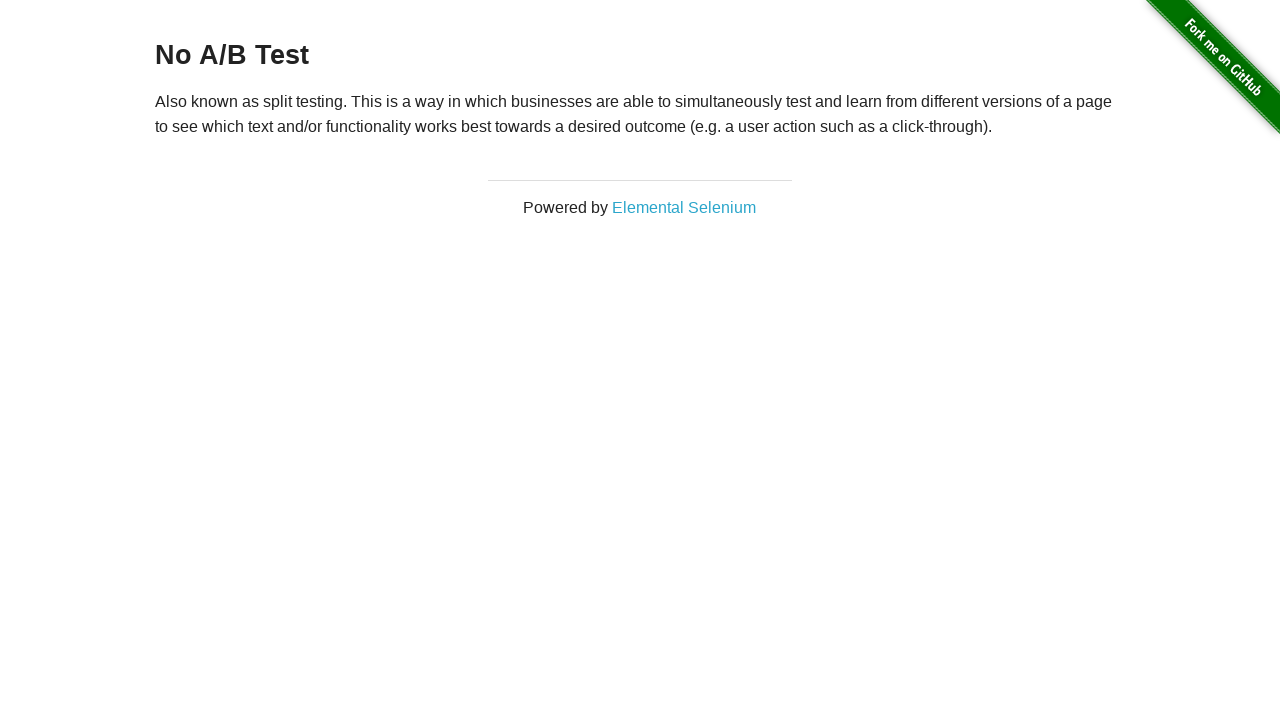

Retrieved heading text after page reload
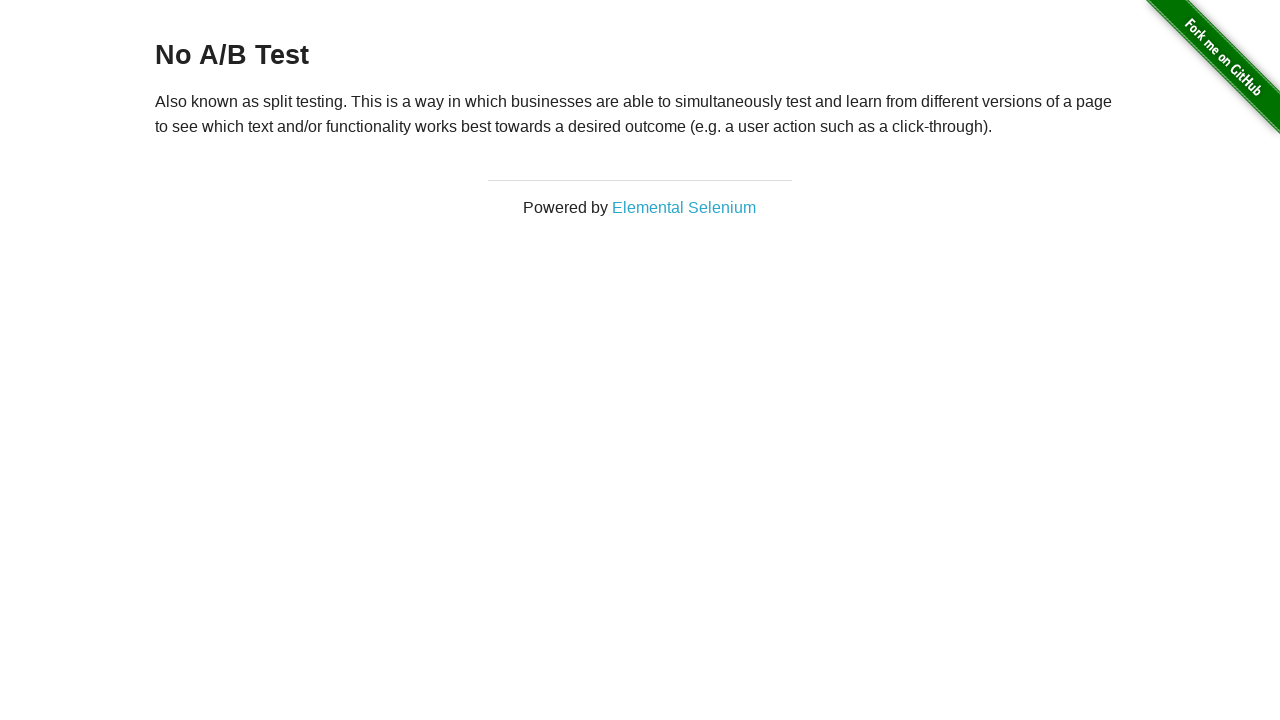

Verified heading is 'No A/B Test', confirming successful opt-out from A/B testing
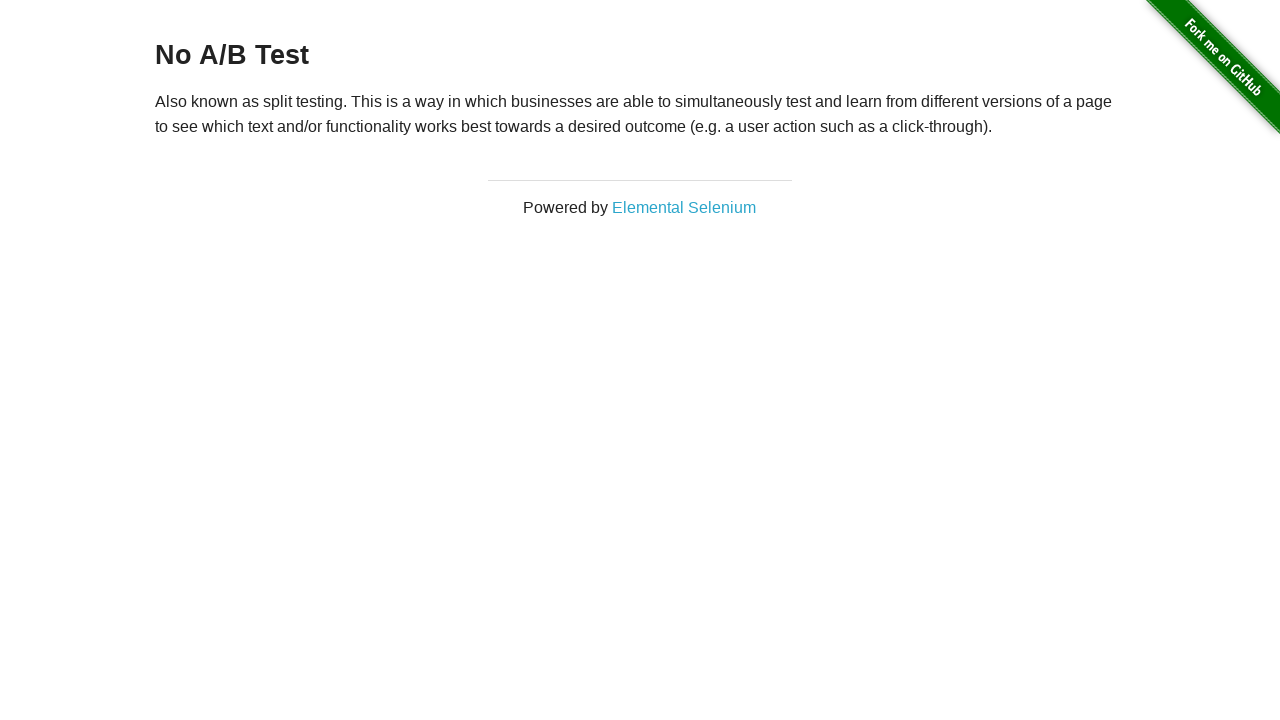

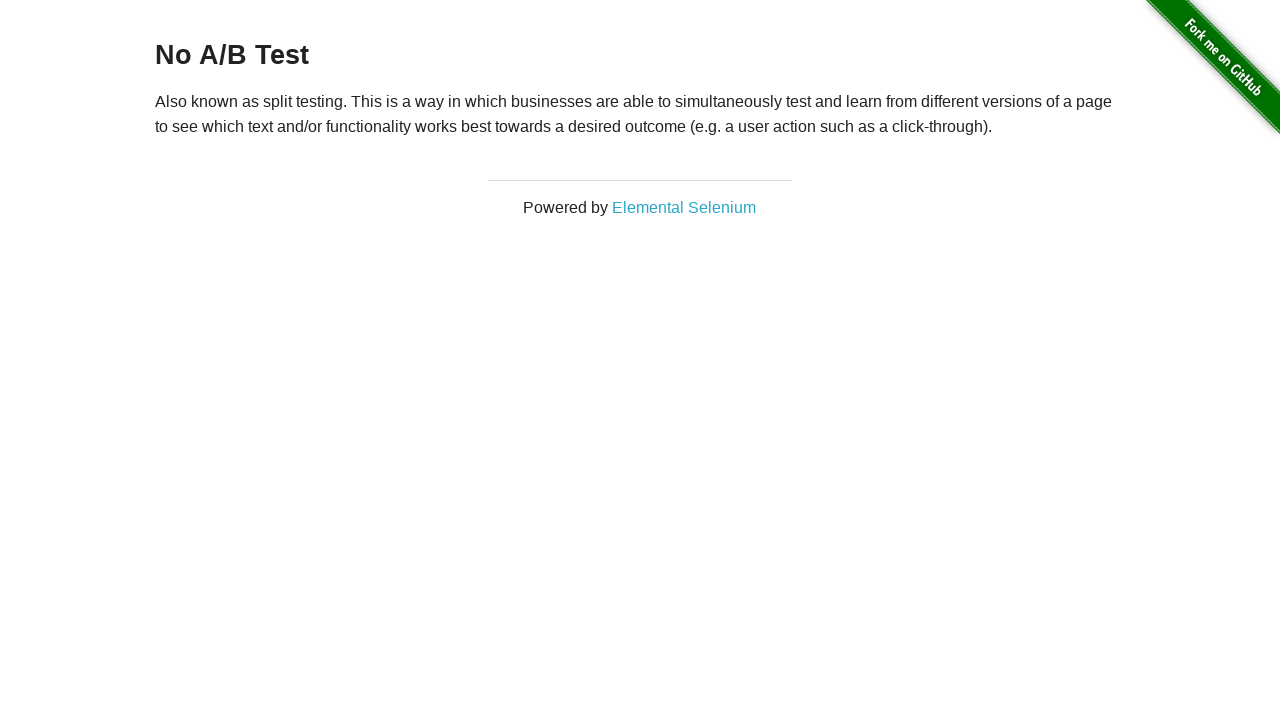